Clicks on login button to navigate to the login page

Starting URL: https://demoqa.com/books

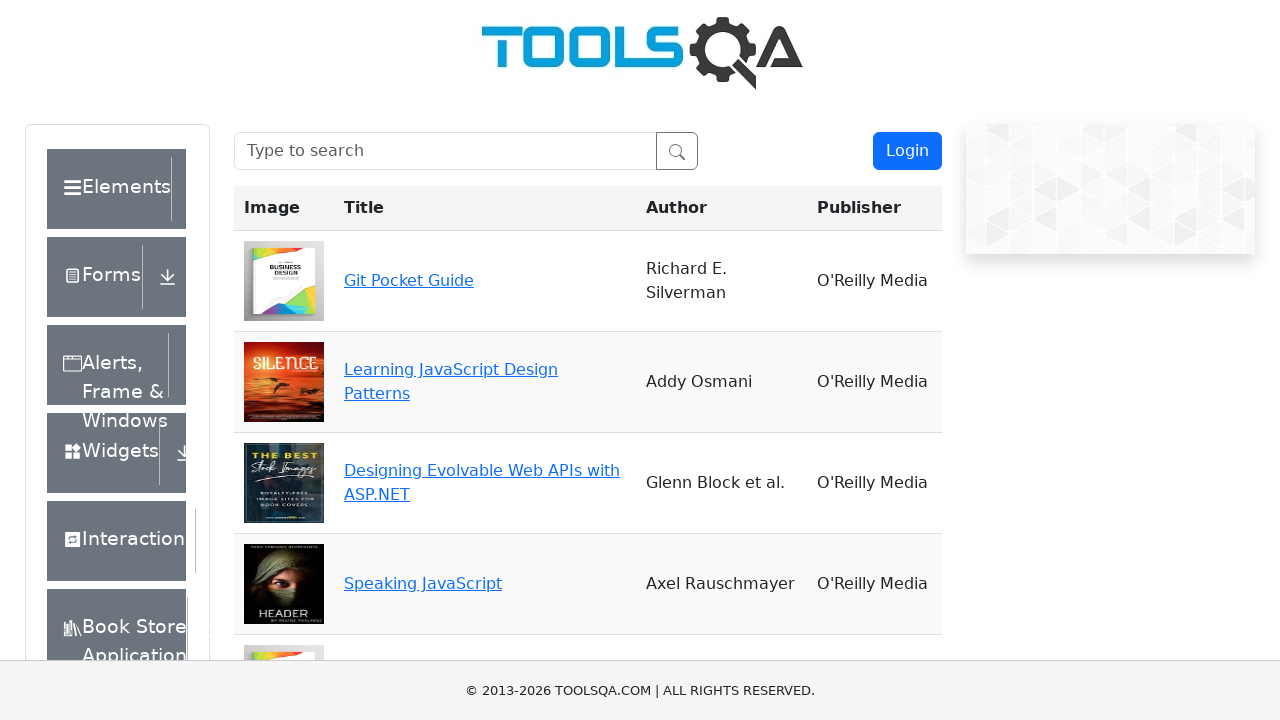

Clicked login button to navigate to the login page at (907, 151) on #login
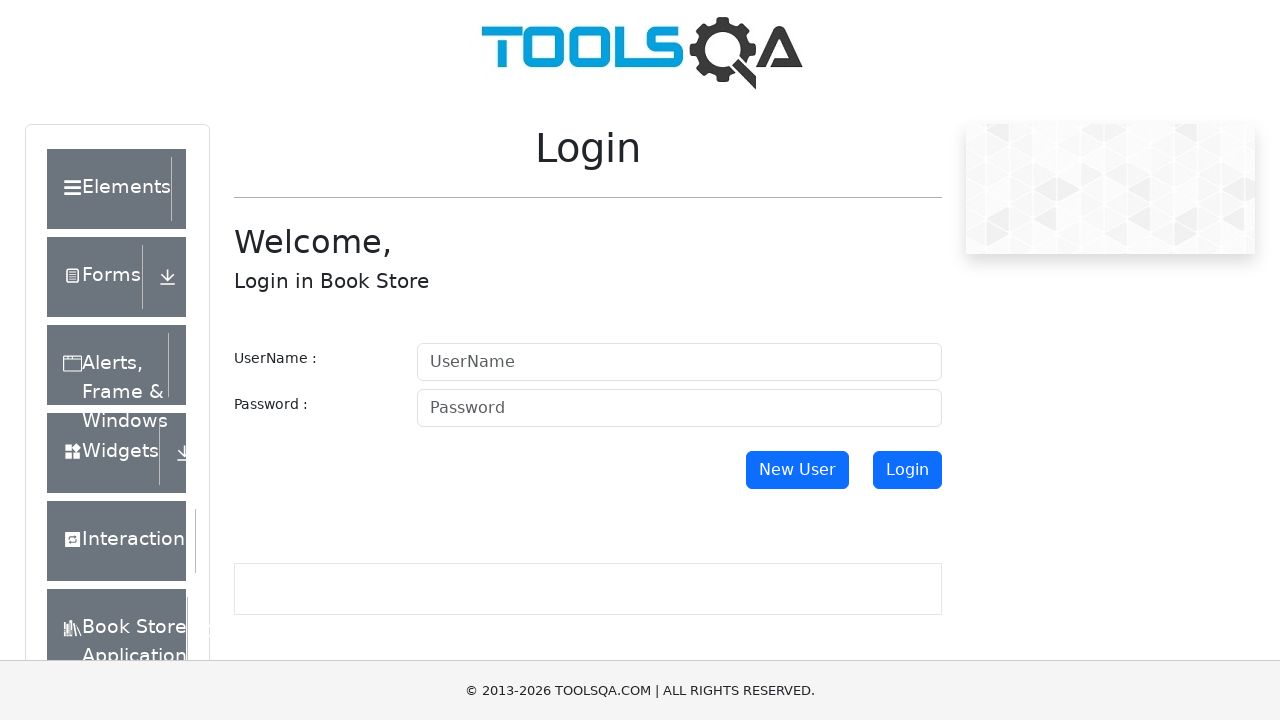

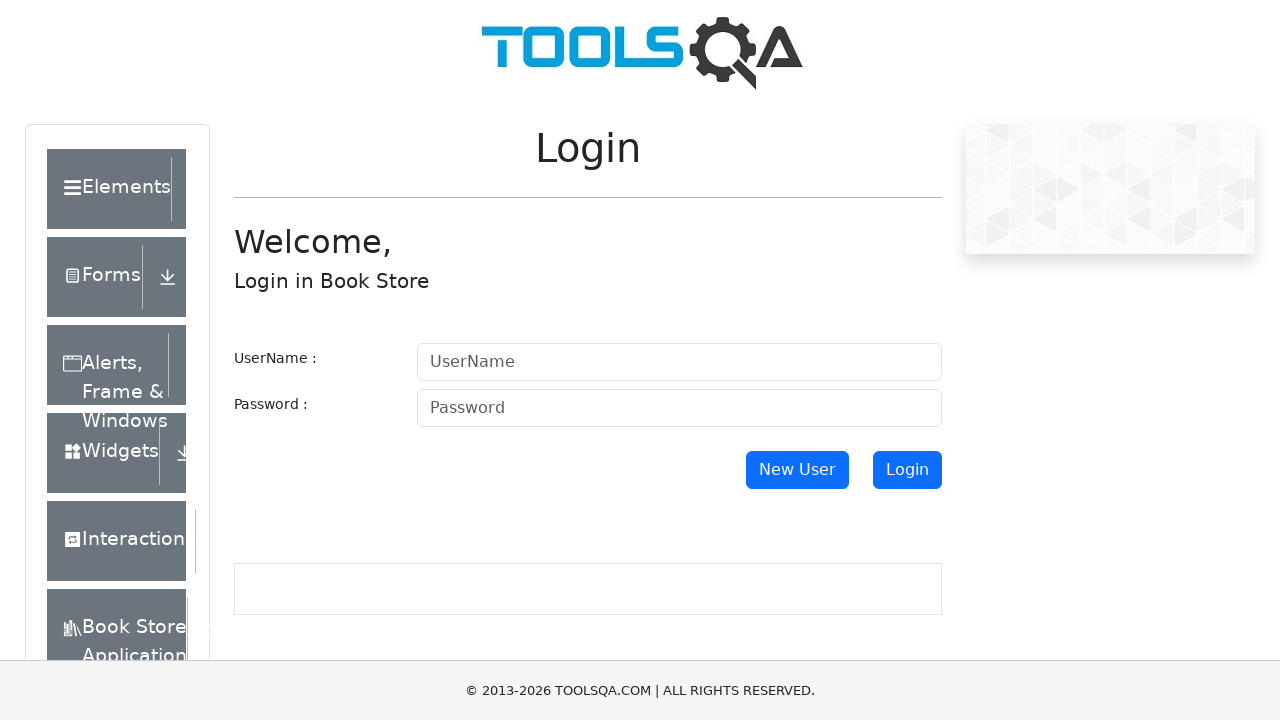